Tests drag-and-drop functionality by dragging a ball element to two different drop zones and verifying the drop was successful by checking the displayed text.

Starting URL: https://training-support.net/webelements/drag-drop

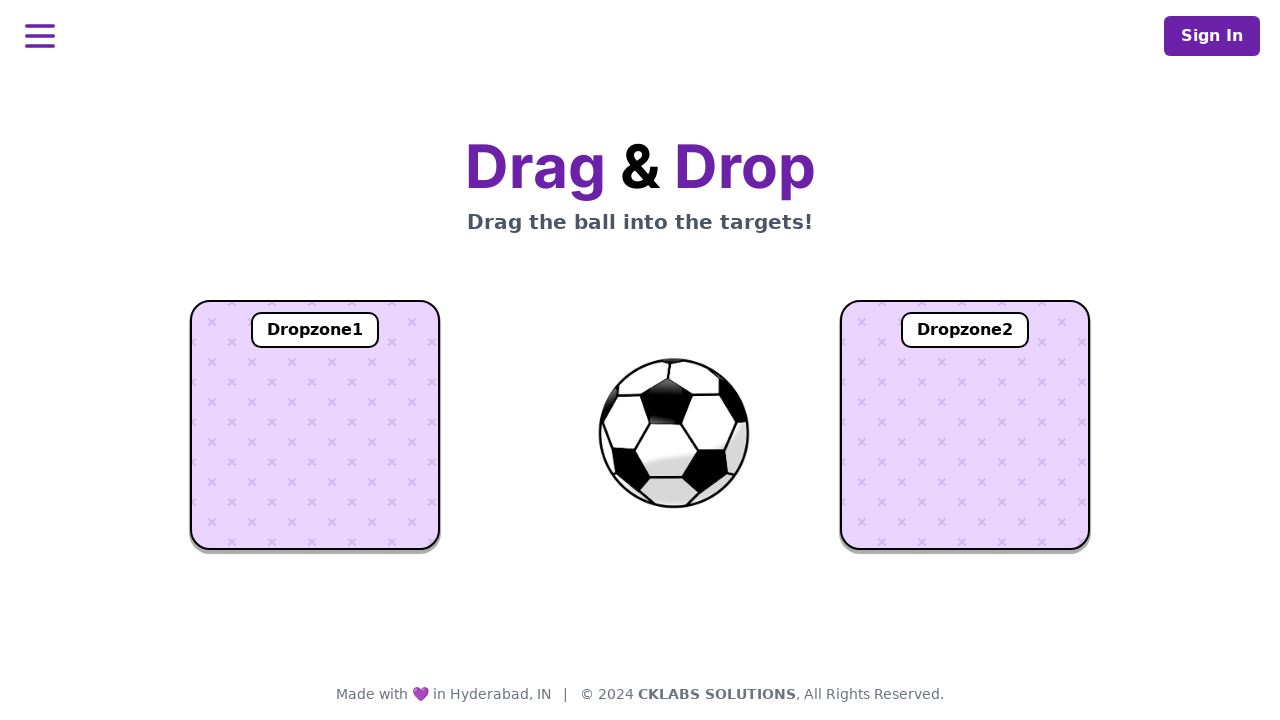

Located ball element
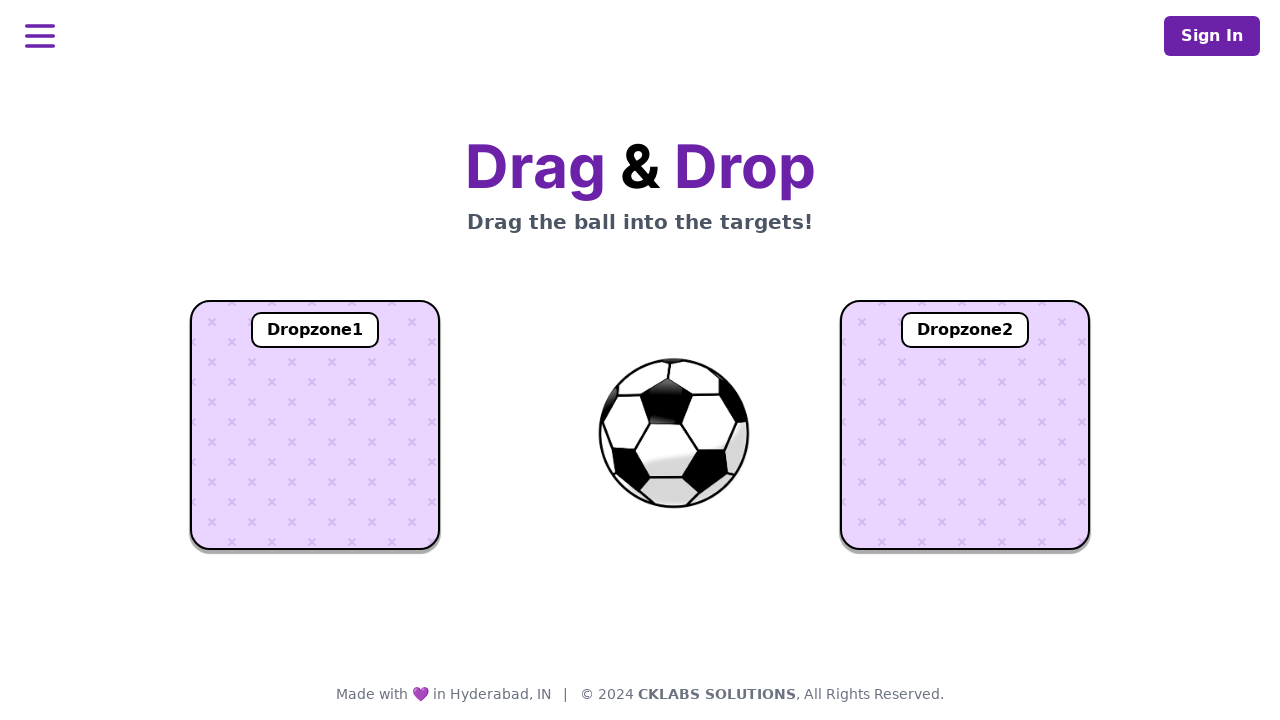

Located drop zone 1
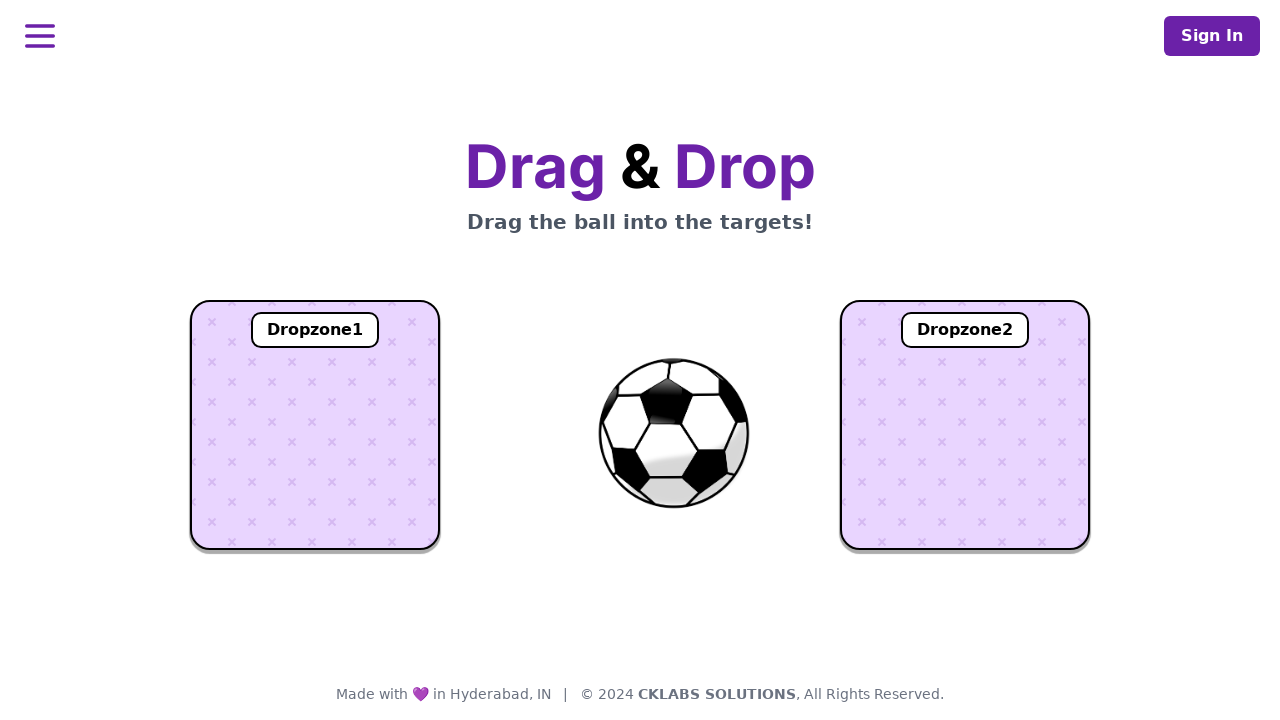

Located drop zone 2
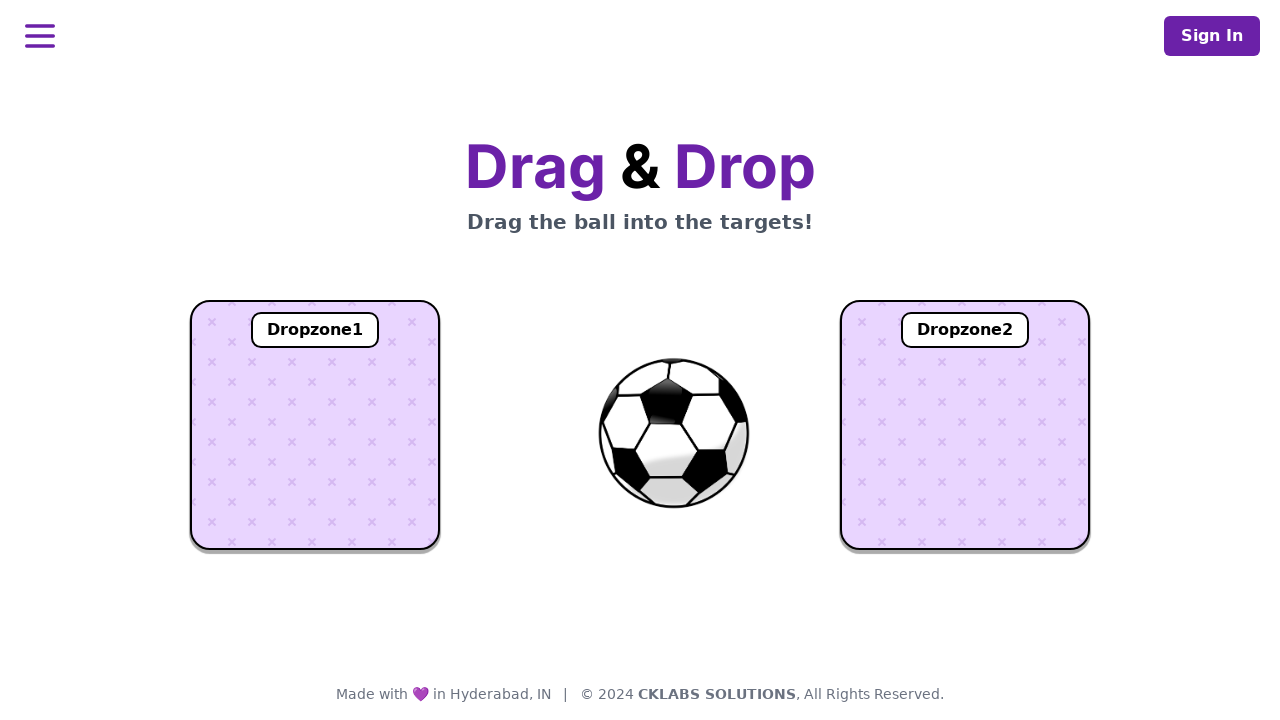

Dragged ball to drop zone 1 at (315, 425)
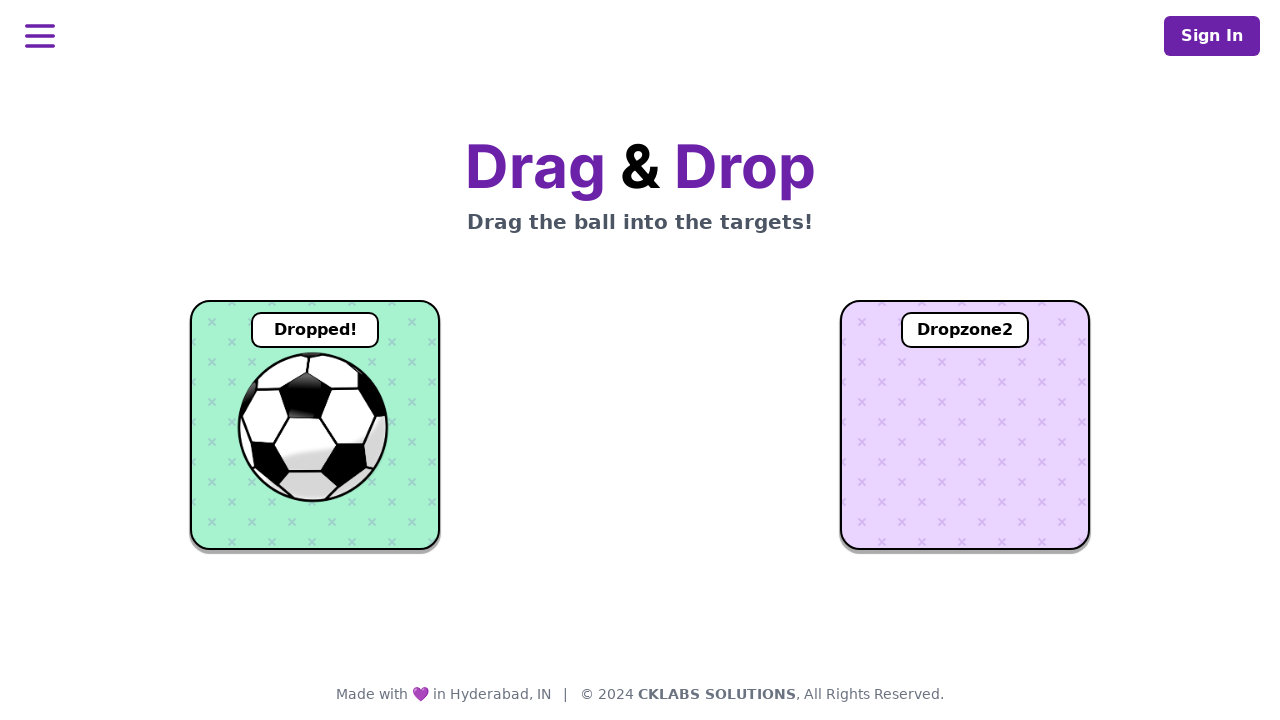

Verified ball successfully dropped in drop zone 1 - 'Dropped!' text confirmed
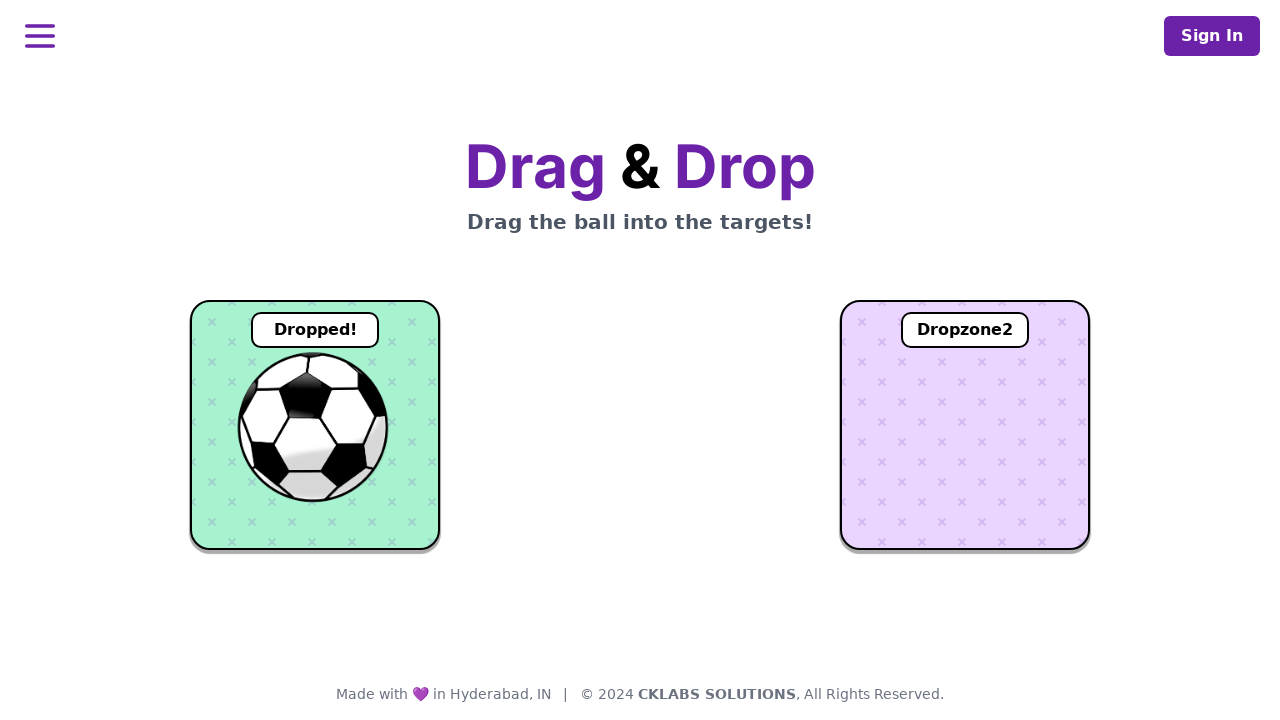

Dragged ball to drop zone 2 at (965, 425)
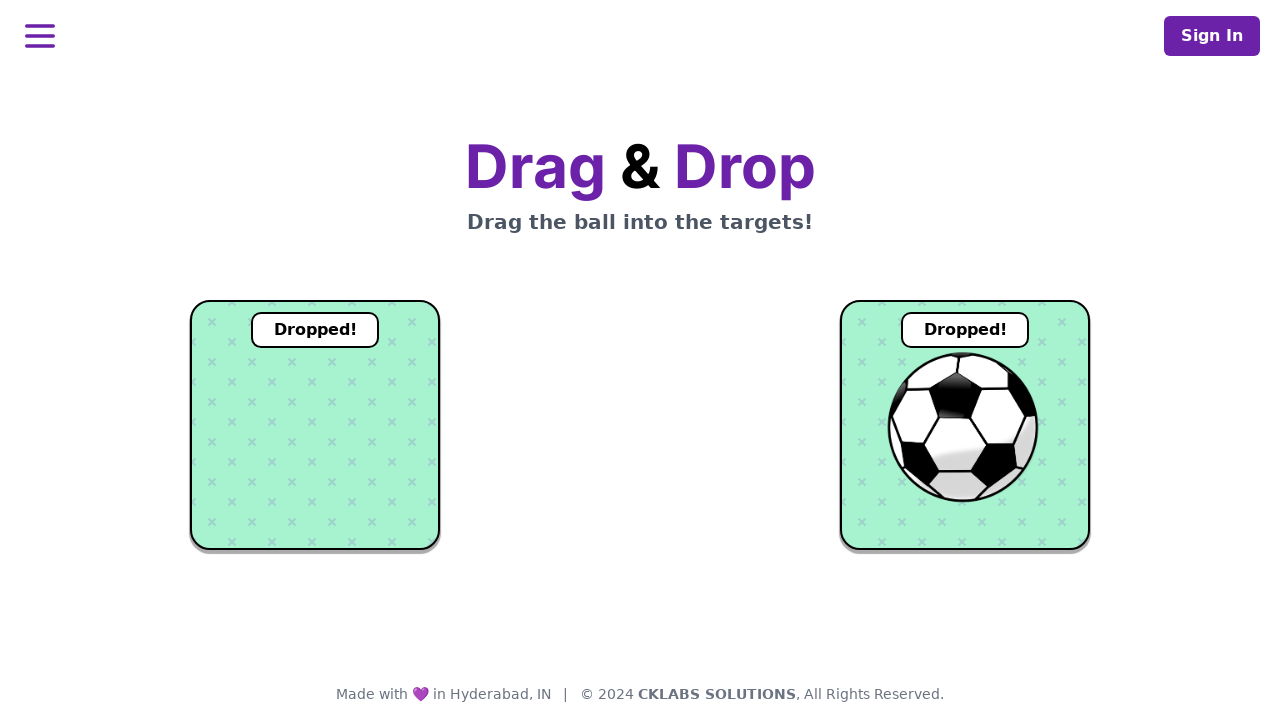

Verified ball successfully dropped in drop zone 2 - 'Dropped!' text confirmed
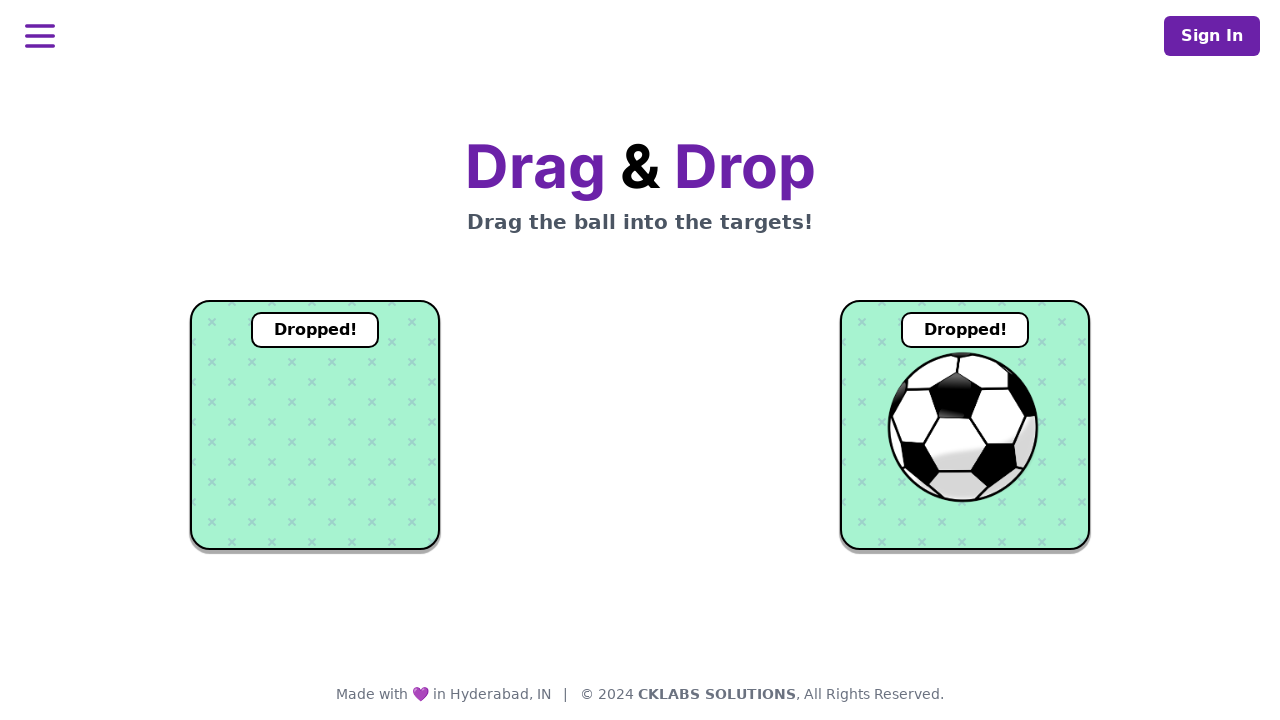

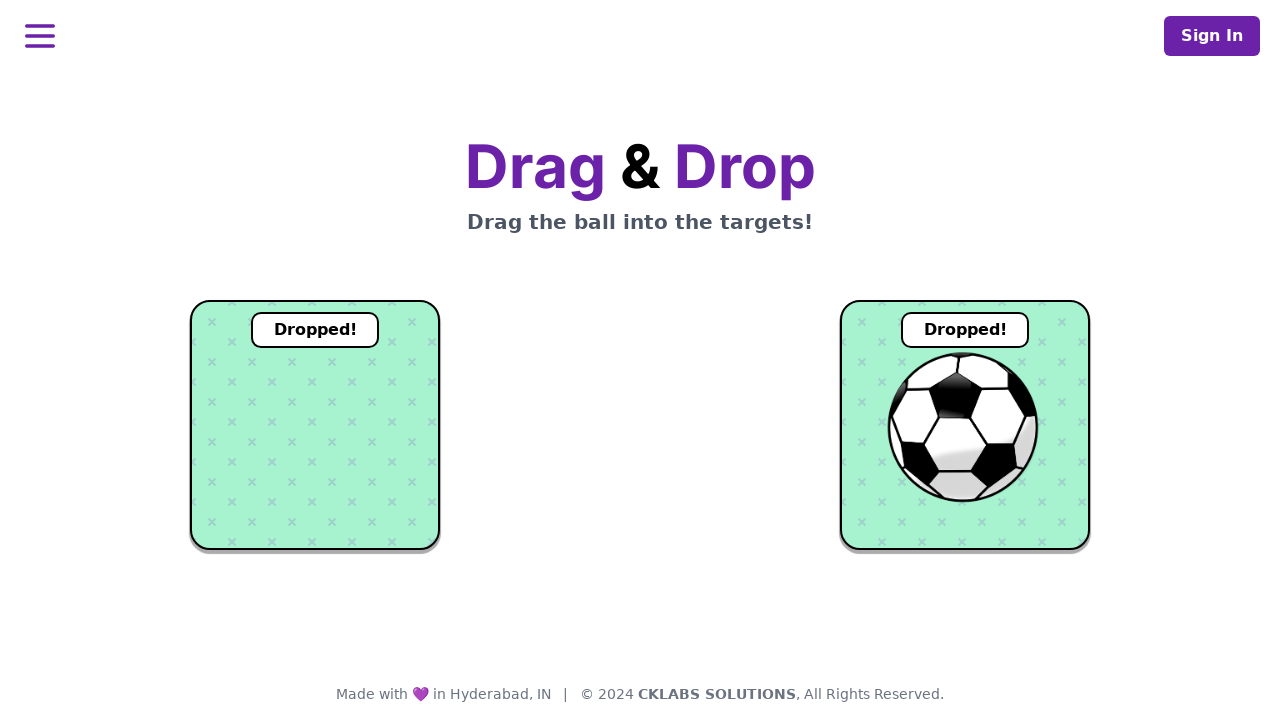